Tests iframe handling by switching to a single iframe, entering text in an input field, then switching back to default content and clicking a navigation link

Starting URL: https://demo.automationtesting.in/Frames.html

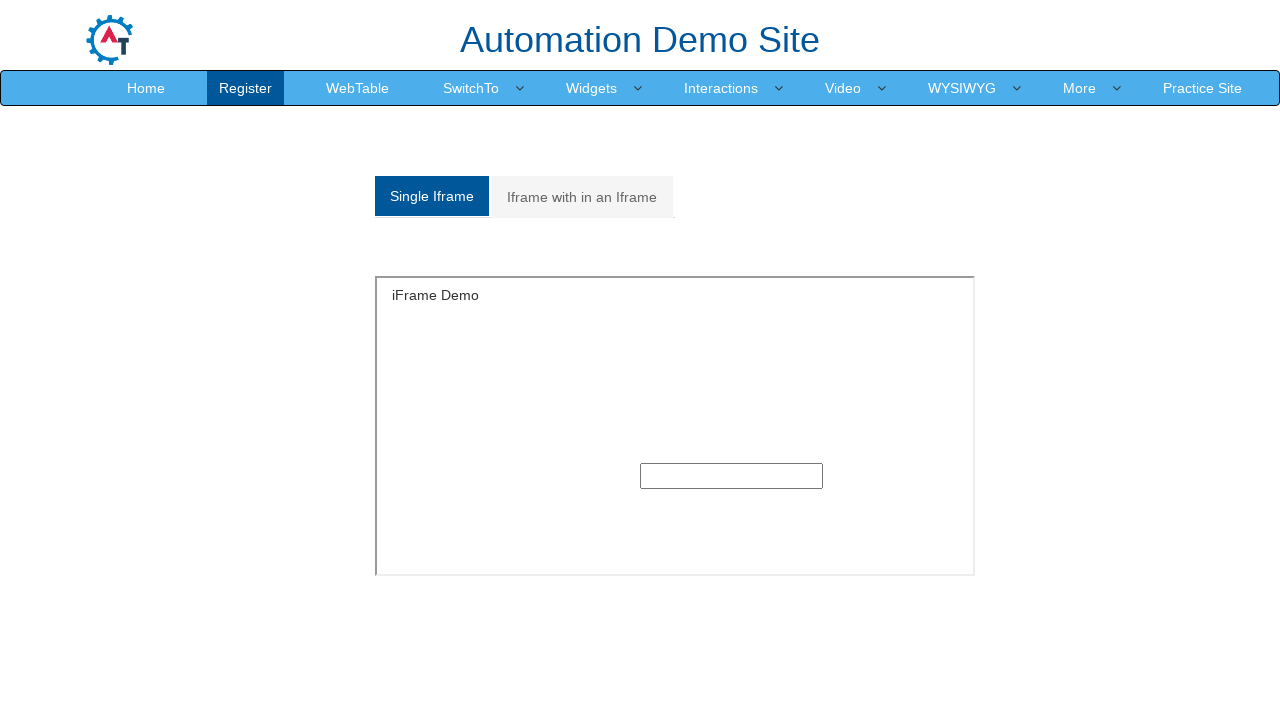

Located iframe with id 'singleframe'
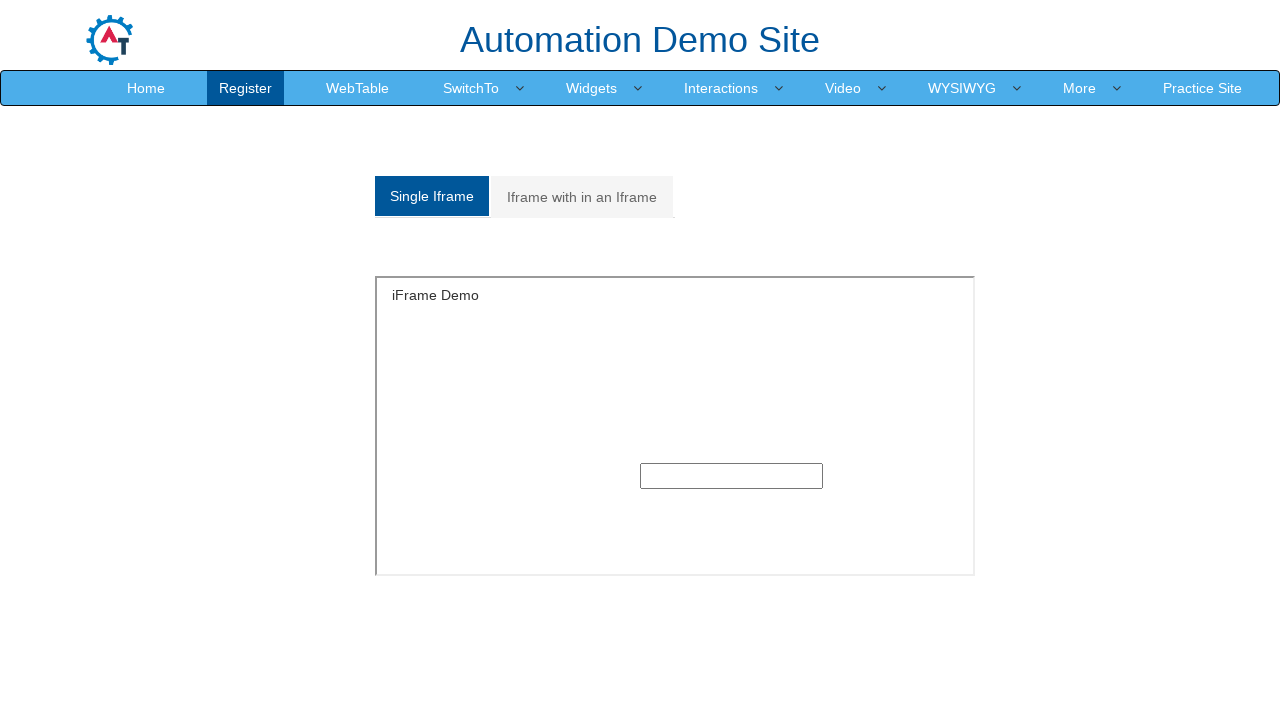

Filled text input field in iframe with 'Nilesh' on #singleframe >> internal:control=enter-frame >> input[type='text']
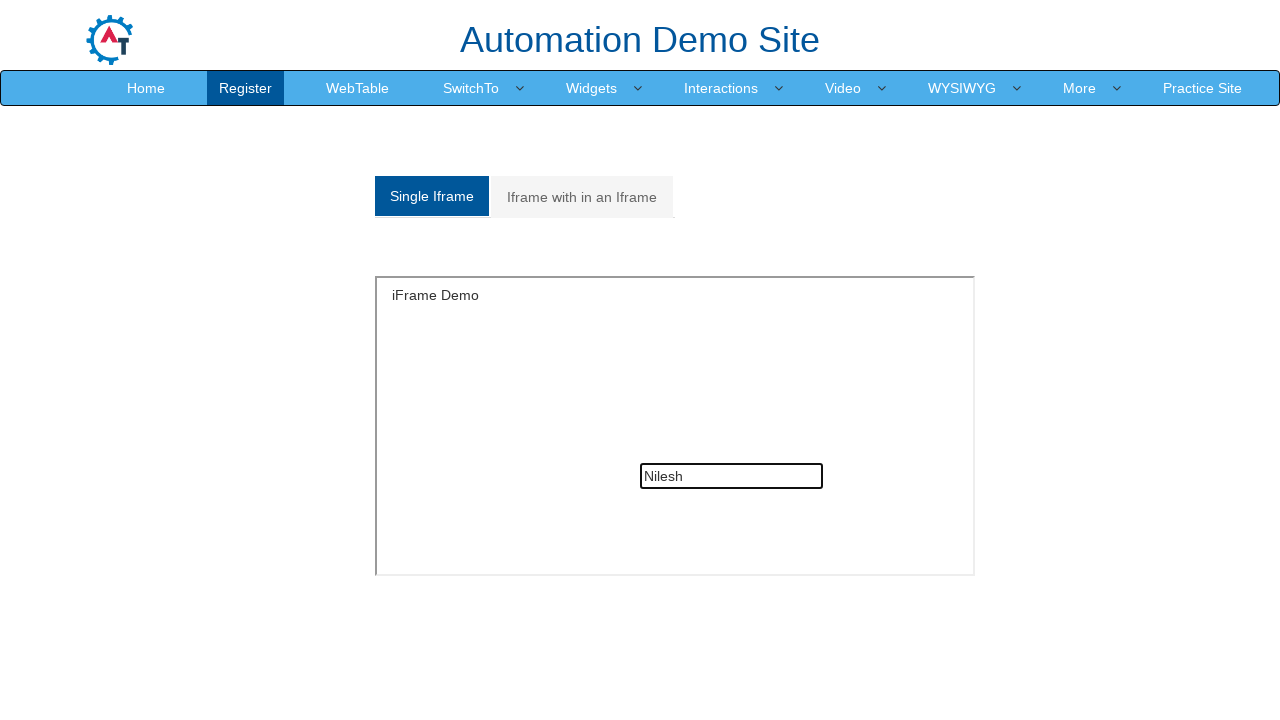

Clicked navigation link to Index.html at (146, 88) on a[href='Index.html']
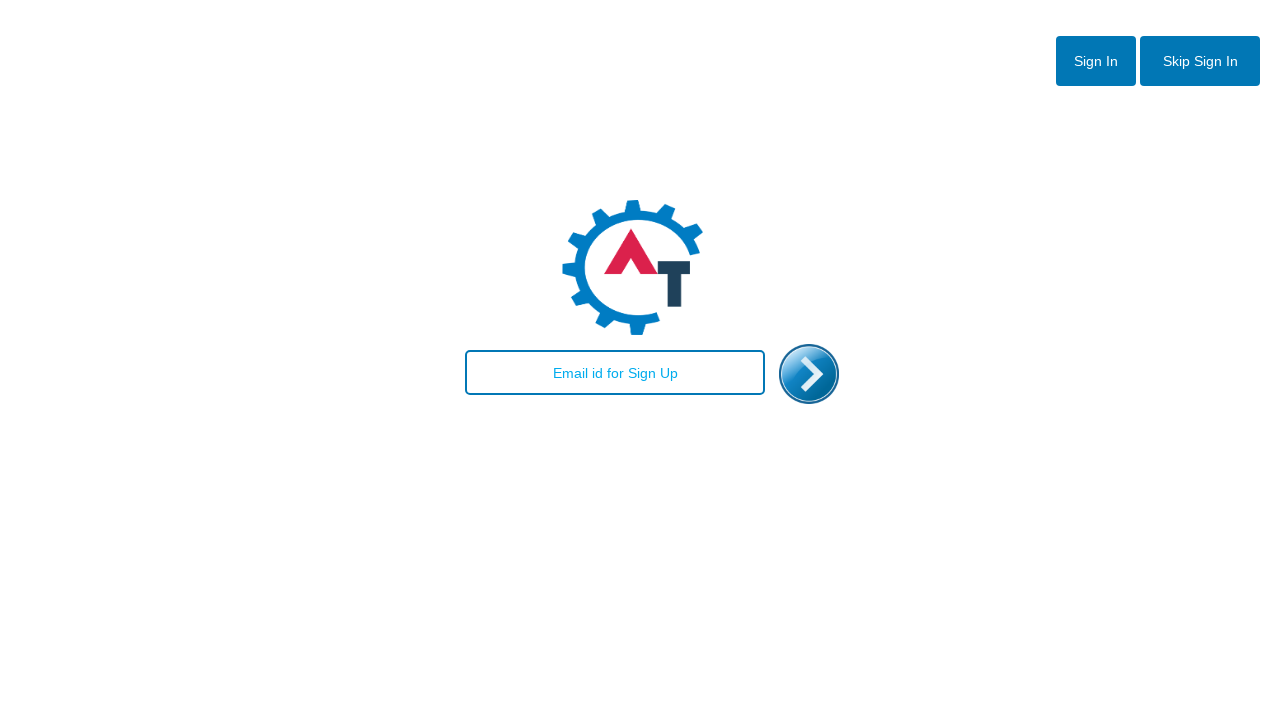

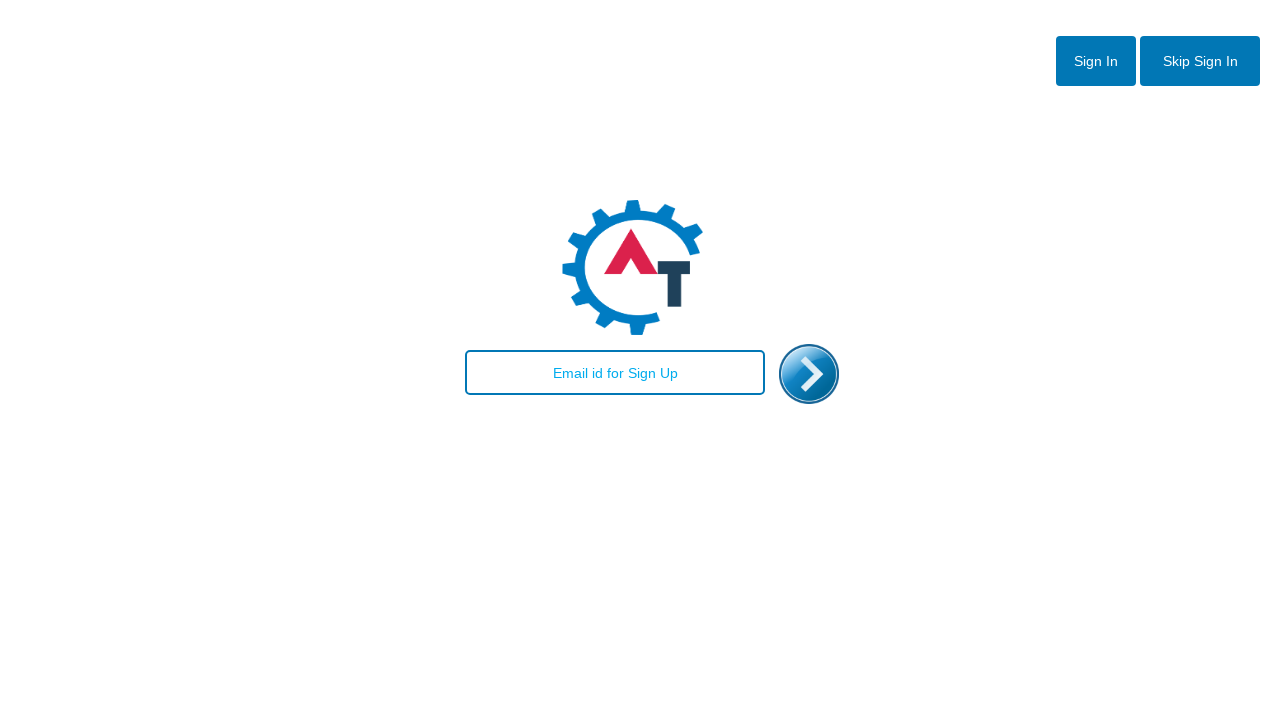